Tests multi-select dropdown by selecting multiple car options (Volvo and Audi)

Starting URL: https://demoqa.com/select-menu

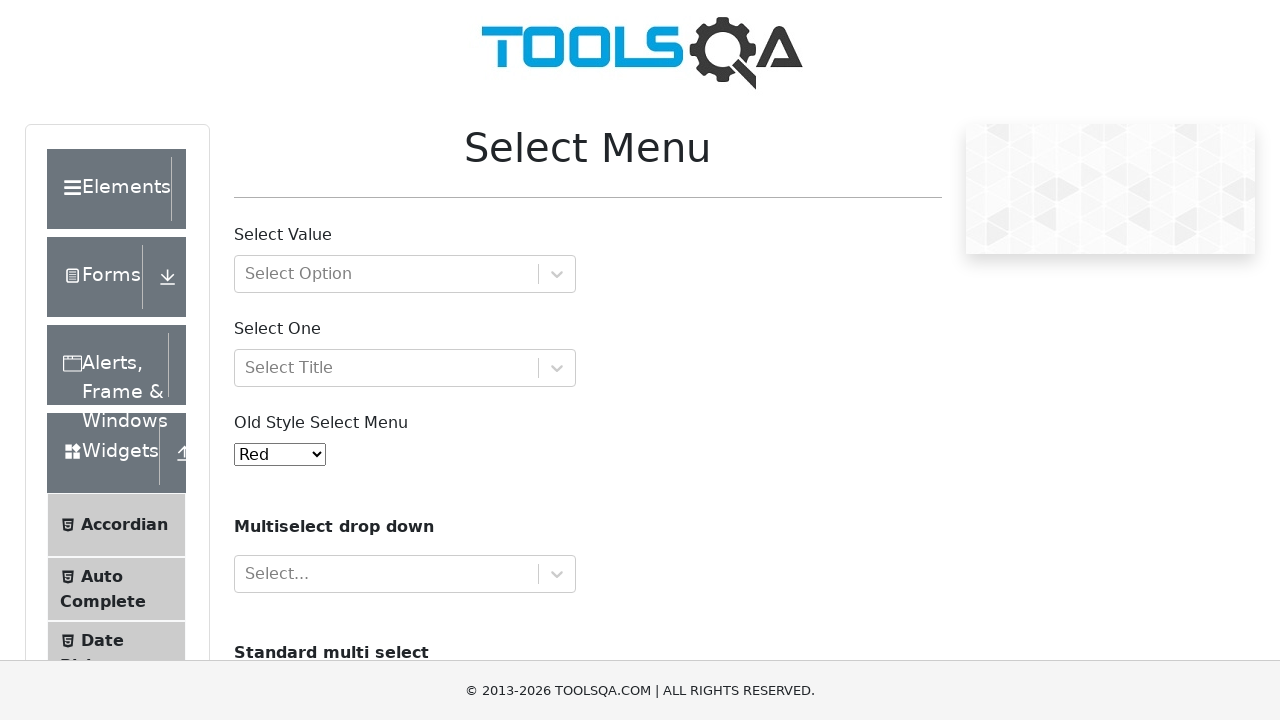

Navigated to select-menu demo page
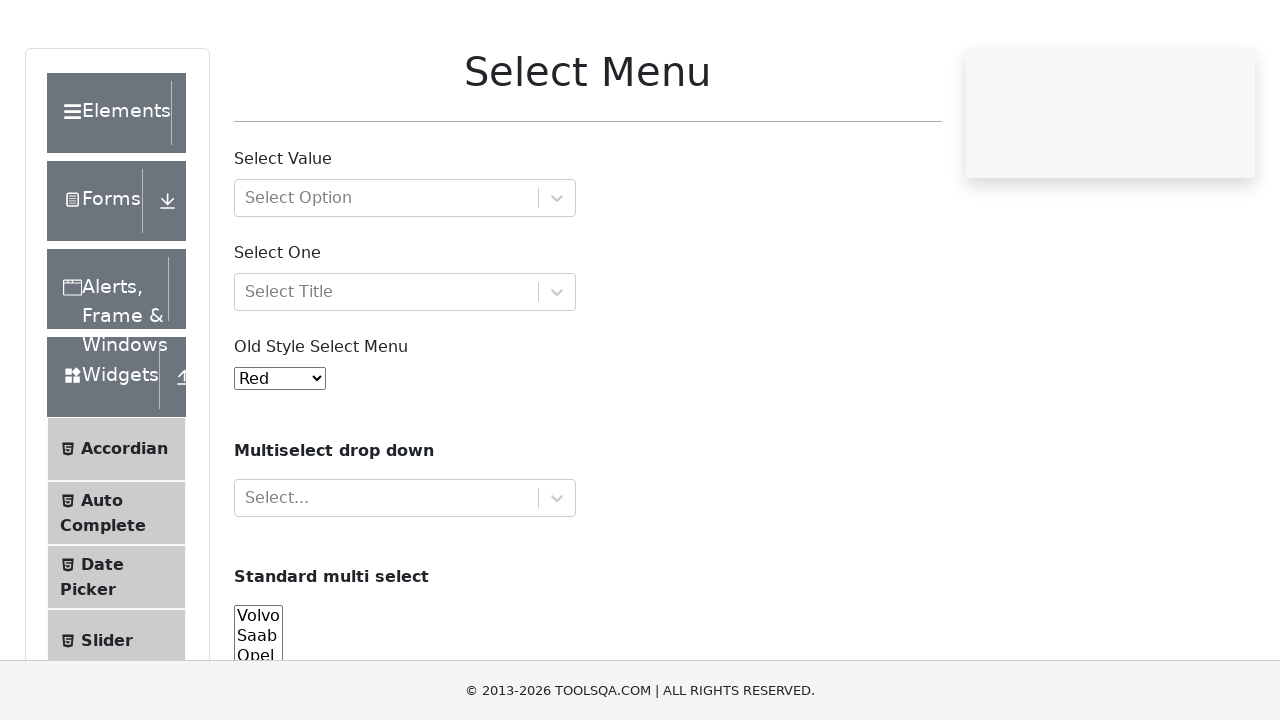

Selected multiple car options (Volvo and Audi) from dropdown on #cars
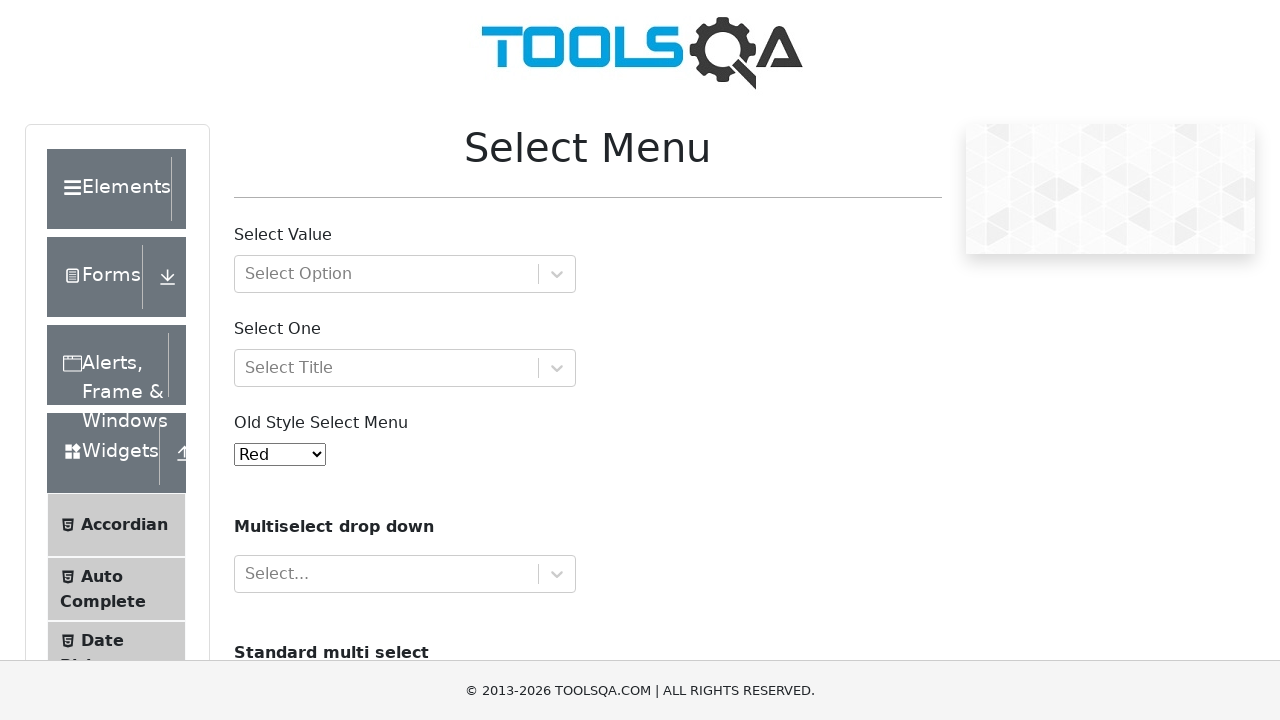

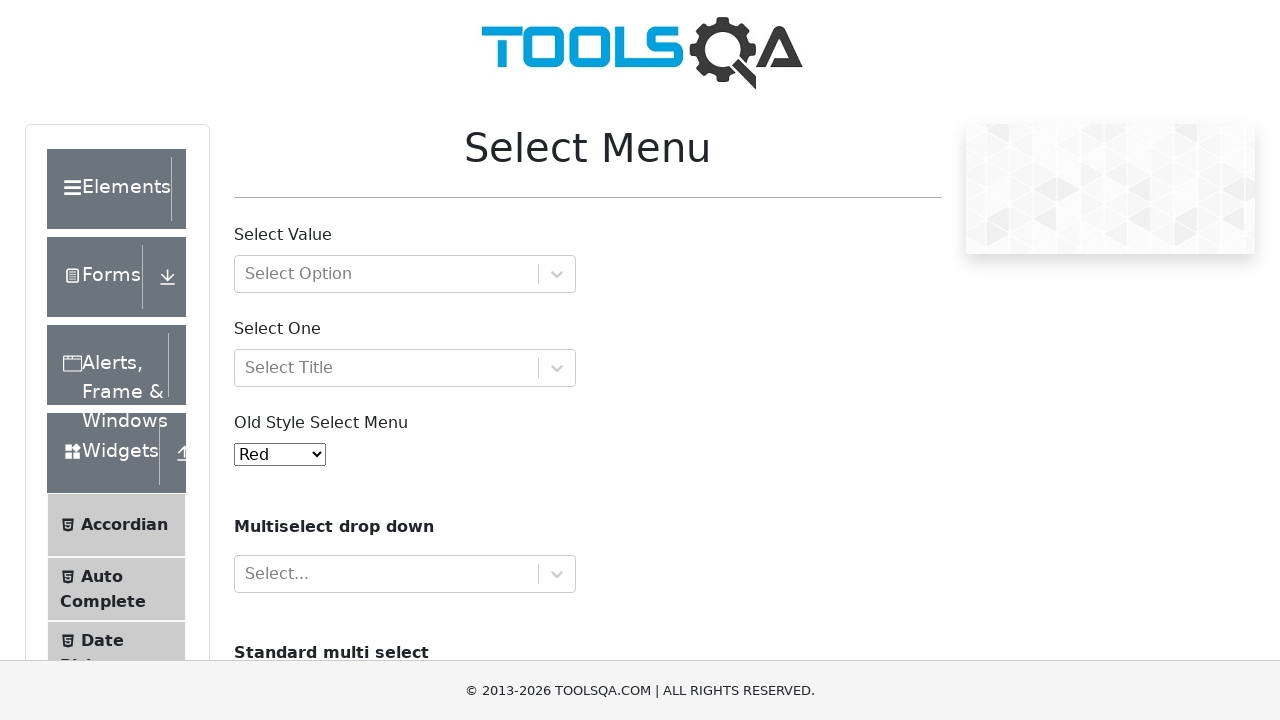